Tests static dropdown selection functionality by selecting currency options using different methods (by index, visible text, and value)

Starting URL: https://rahulshettyacademy.com/dropdownsPractise/

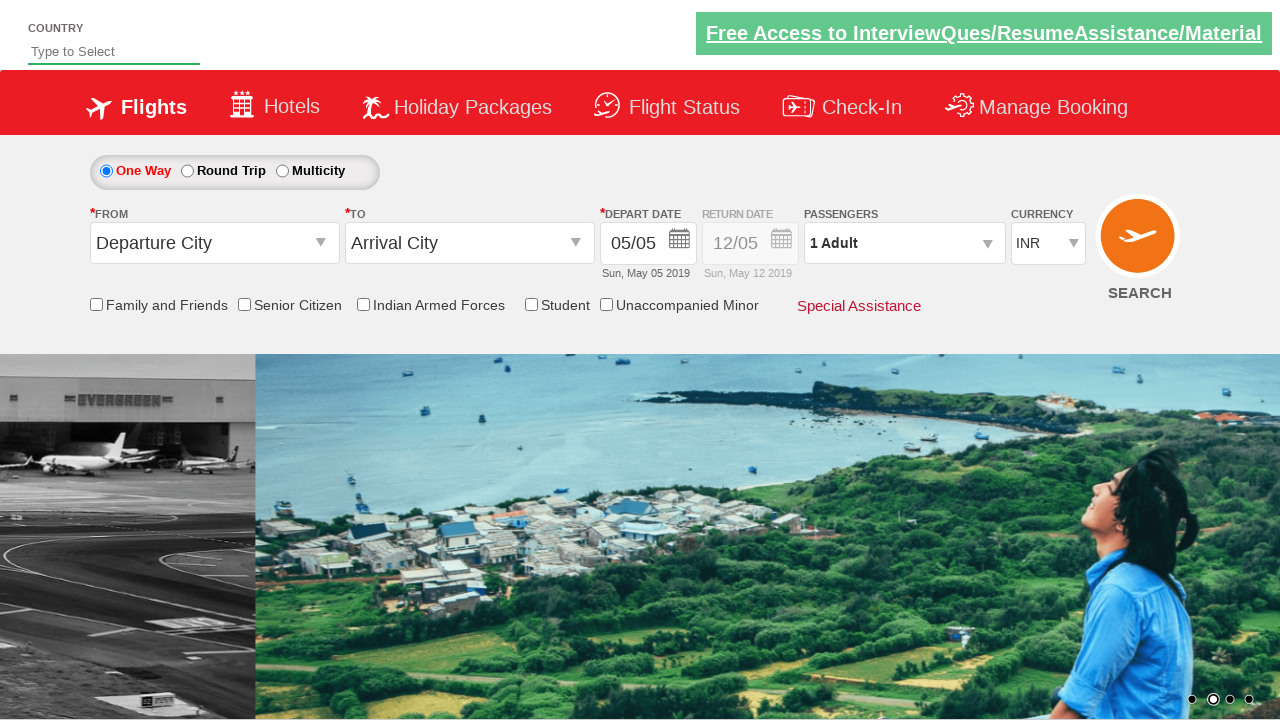

Located currency dropdown element
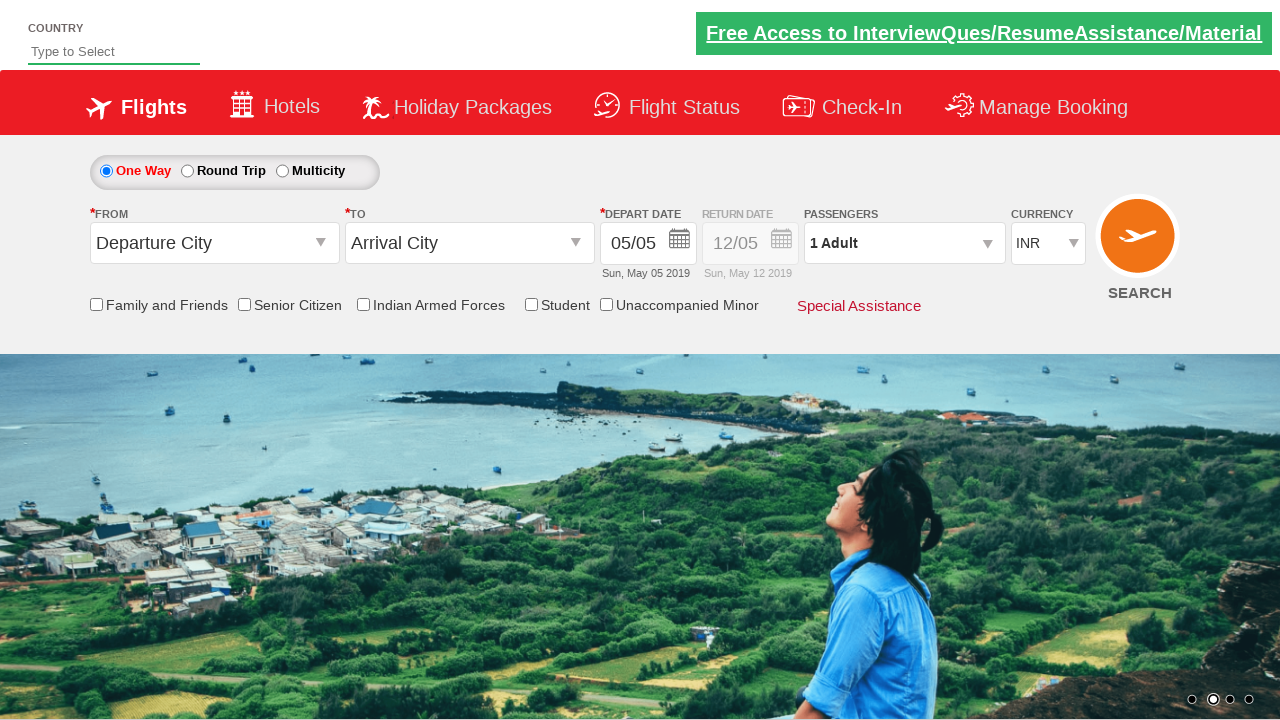

Selected dropdown option by index 3 (USD) on #ctl00_mainContent_DropDownListCurrency
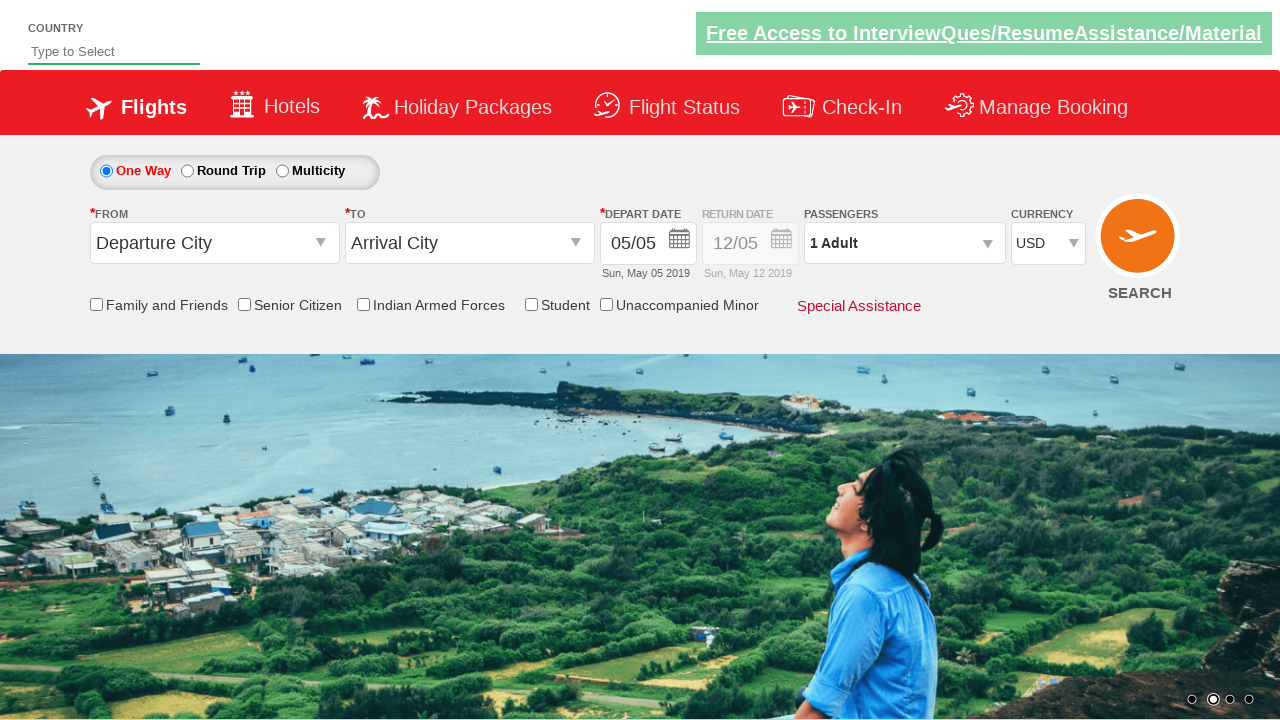

Selected dropdown option by visible text (AED) on #ctl00_mainContent_DropDownListCurrency
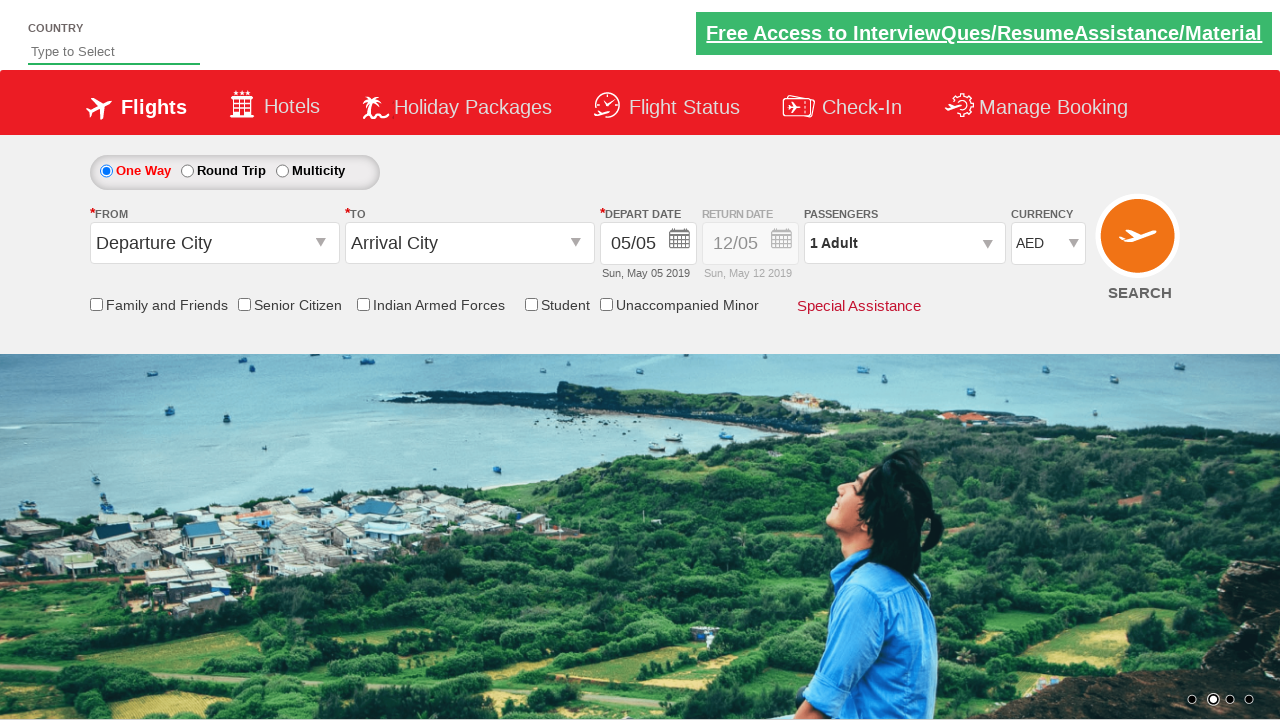

Selected dropdown option by value (INR) on #ctl00_mainContent_DropDownListCurrency
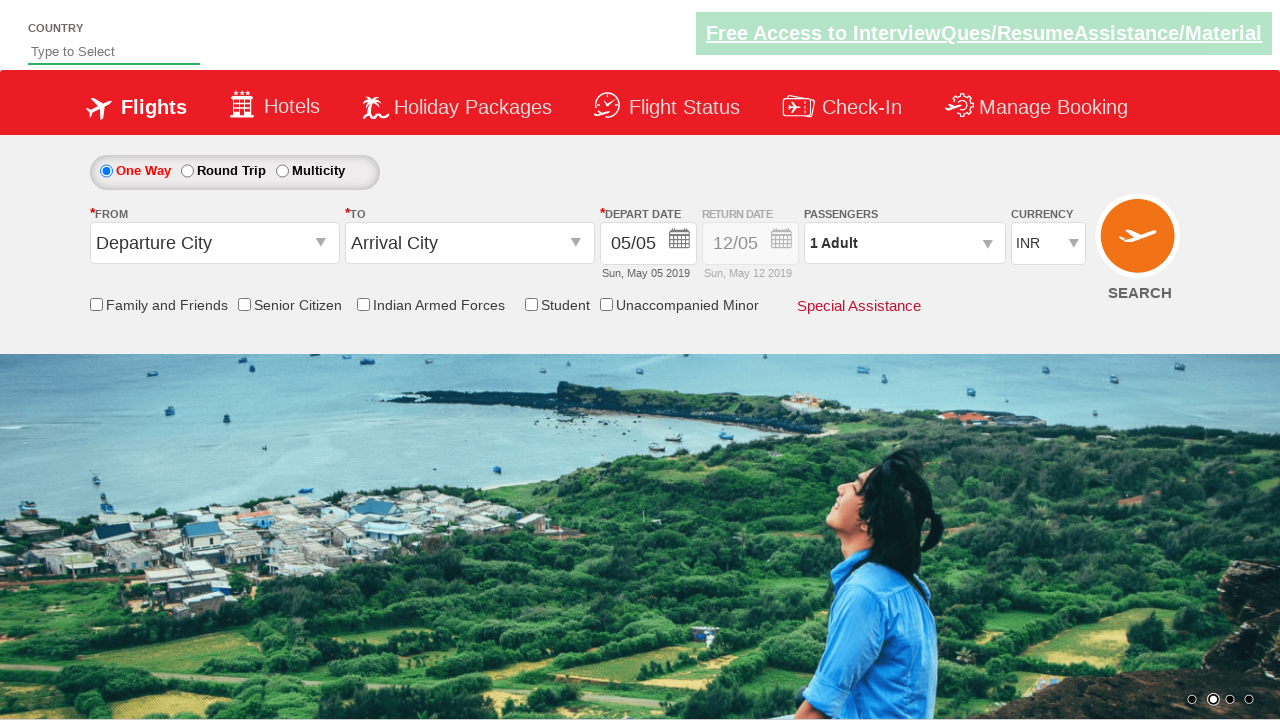

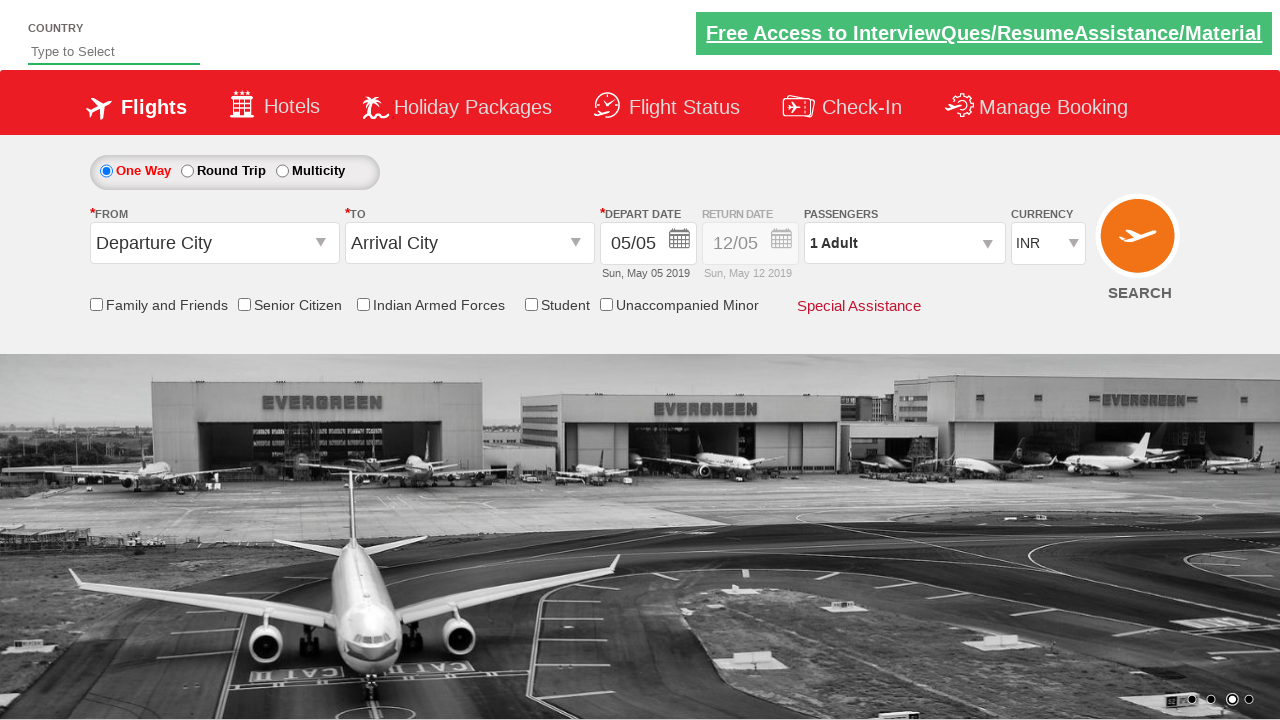